Navigates to an inputs page, clicks the home navigation link, and verifies the page title

Starting URL: https://practice.cydeo.com/inputs

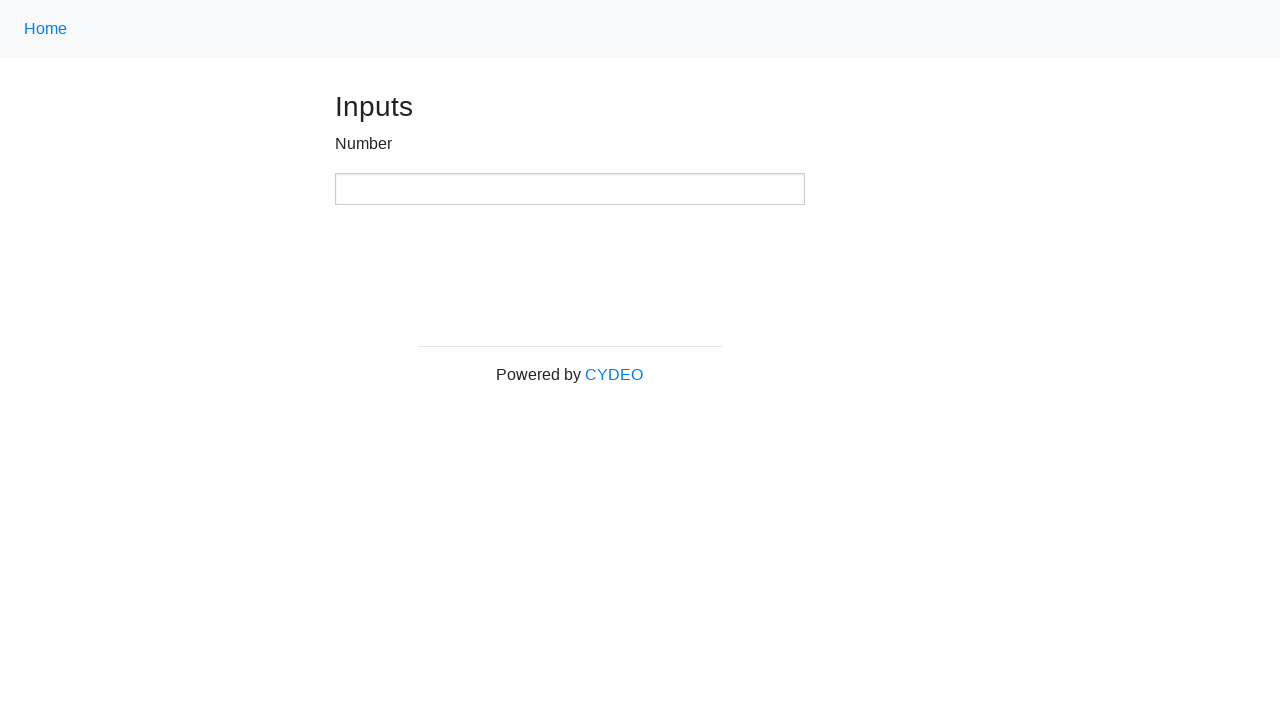

Clicked home navigation link at (46, 29) on .nav-link
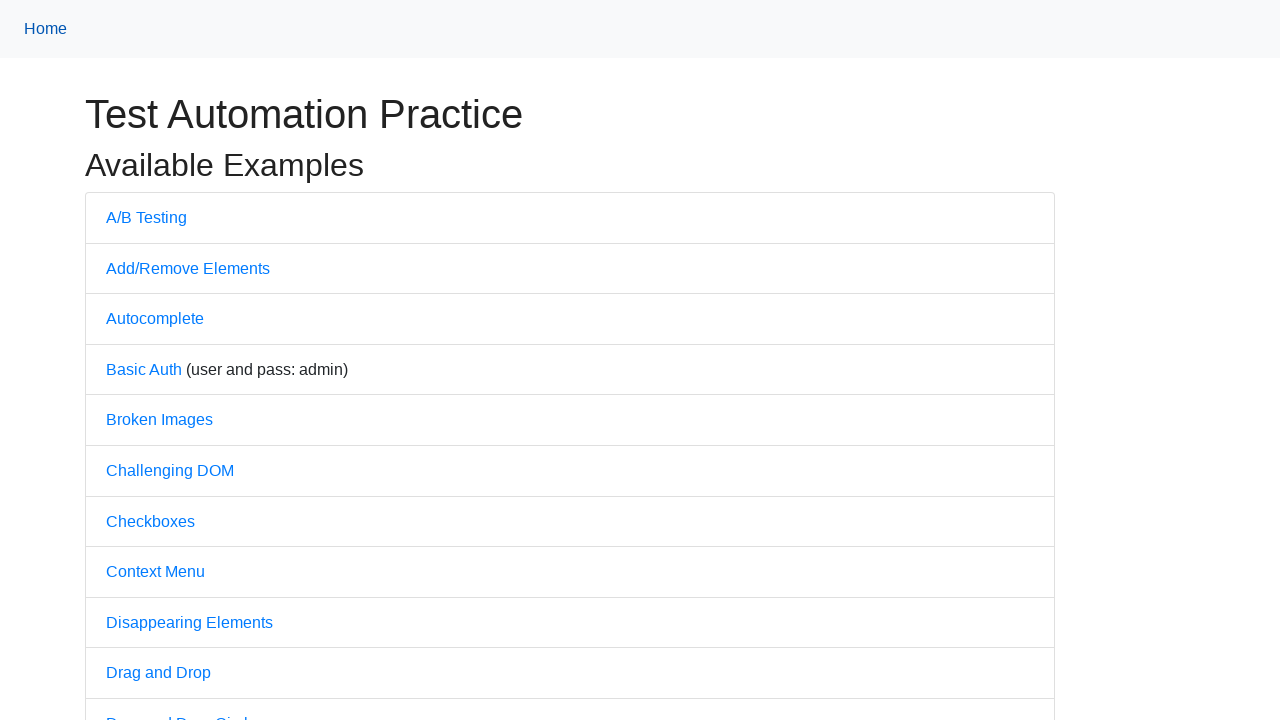

Waited for page load to complete
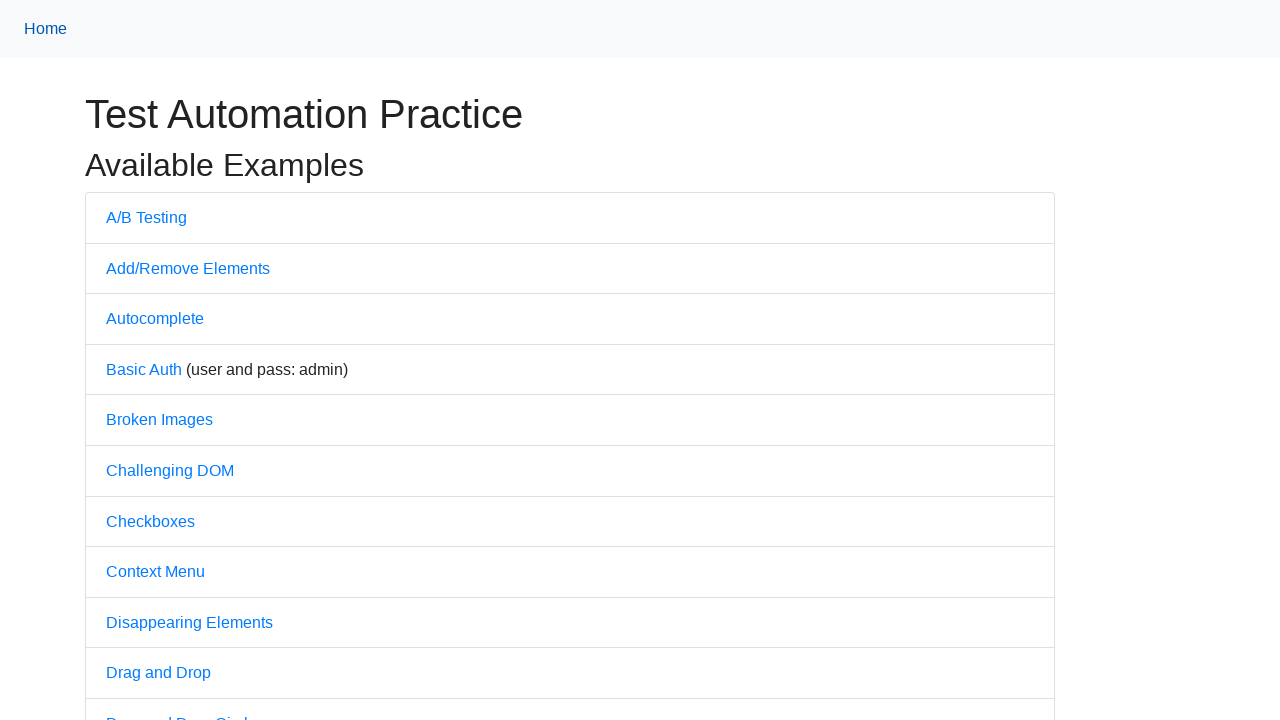

Verified page title is 'Practice'
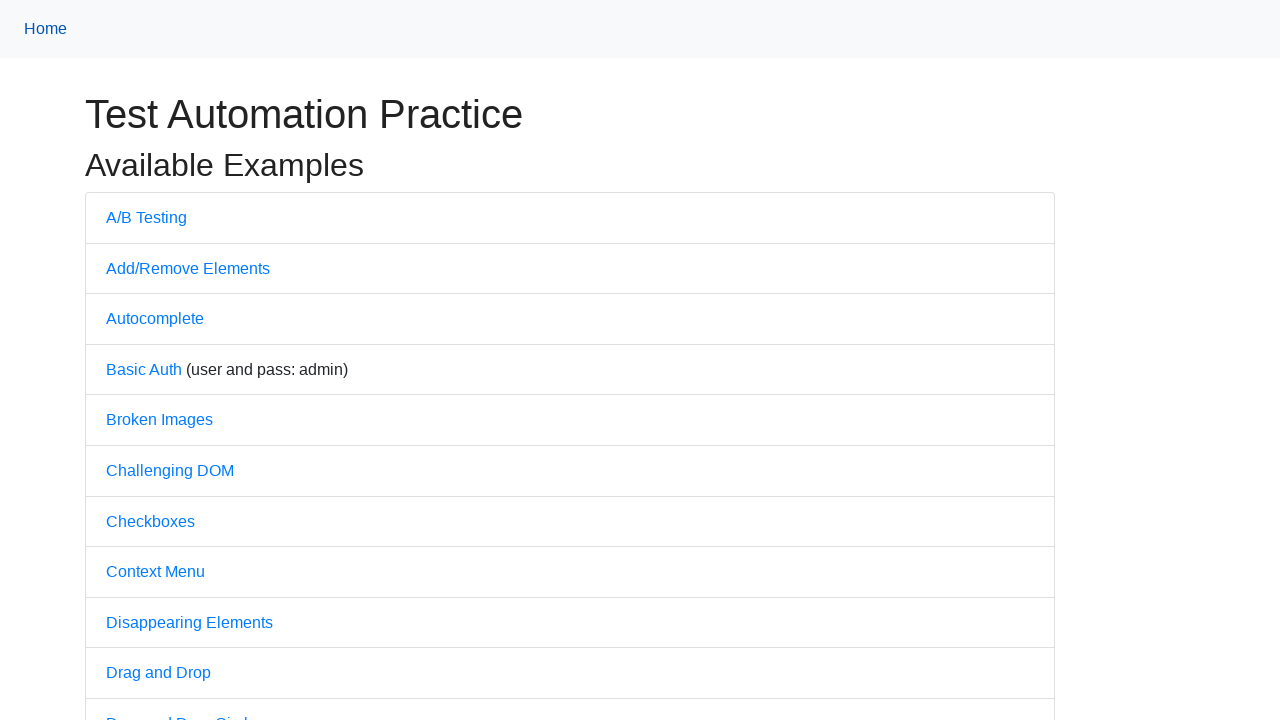

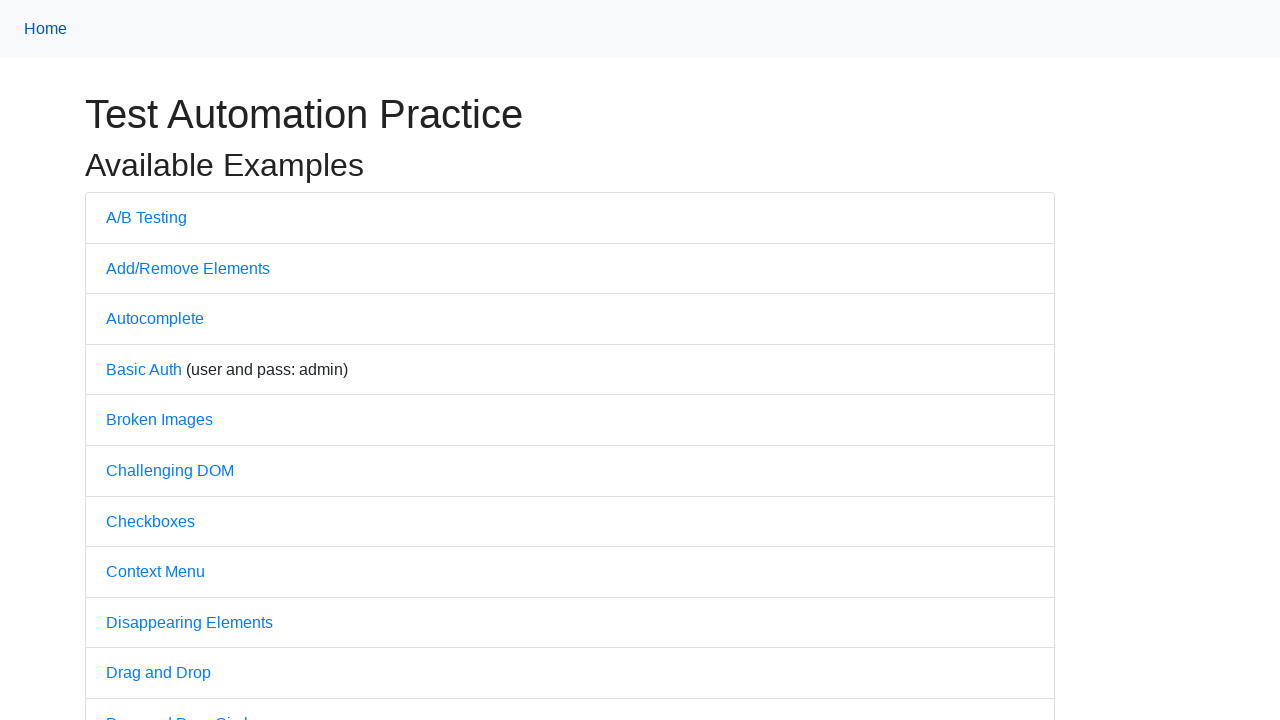